Tests radio button selection by clicking through all radio buttons and checking their selection state

Starting URL: https://automationbysqatools.blogspot.com/2021/05/dummy-website.html

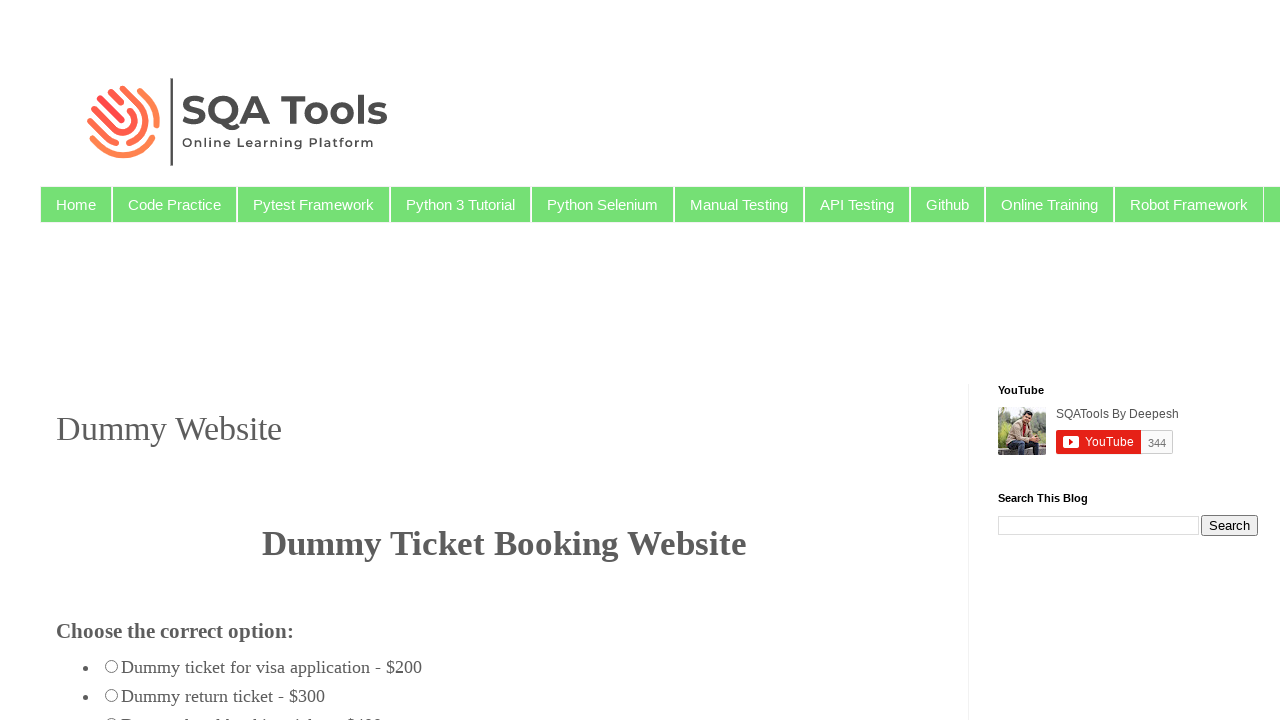

Navigated to dummy website URL
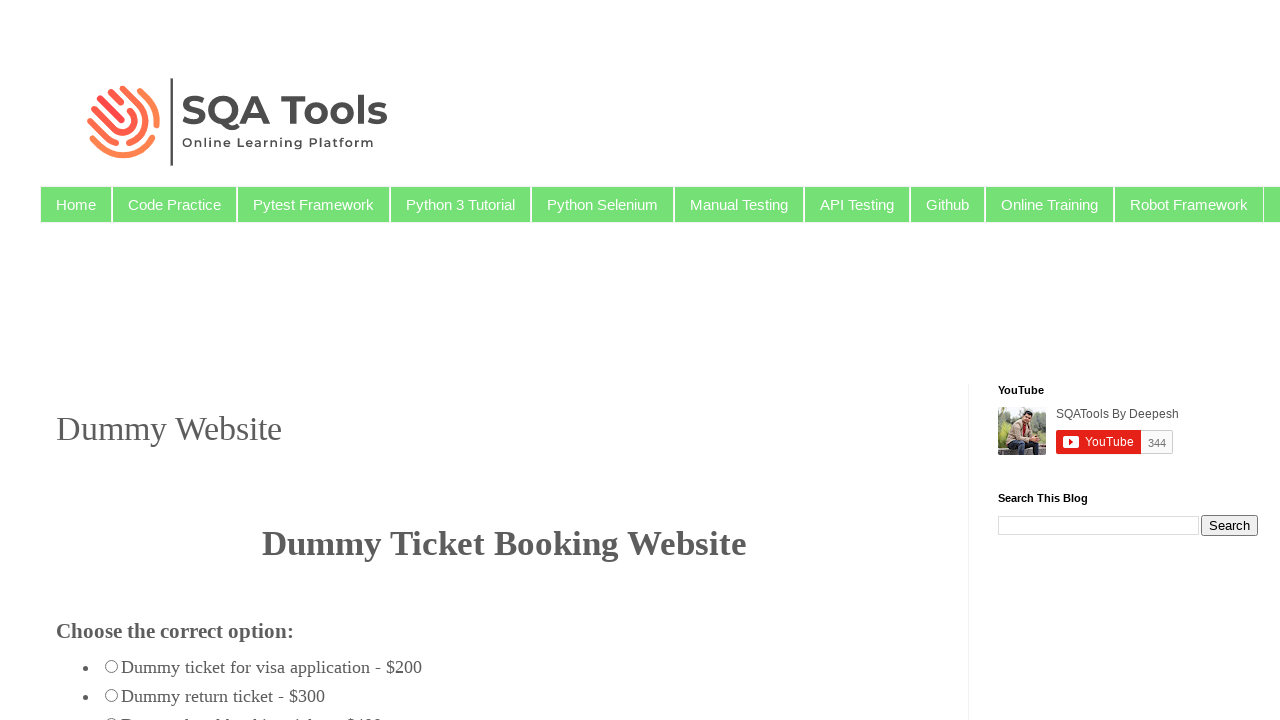

Located all radio buttons on the page
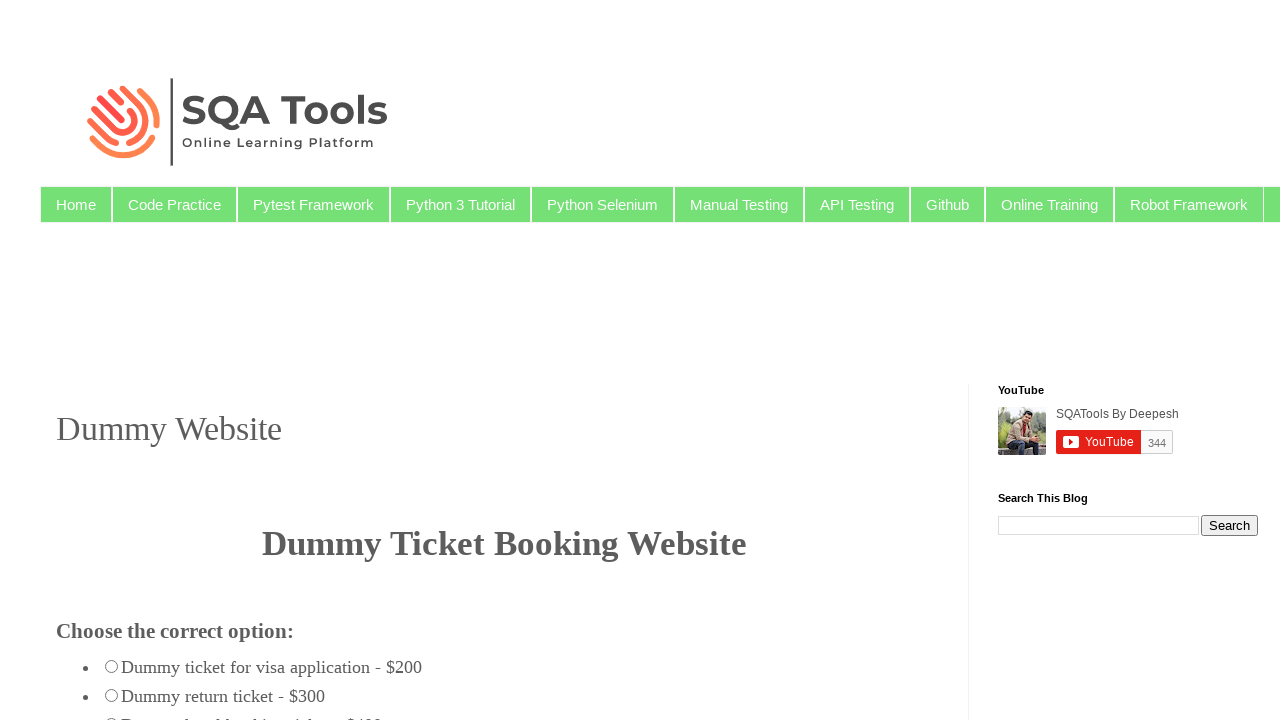

Checked initial radio button state: False
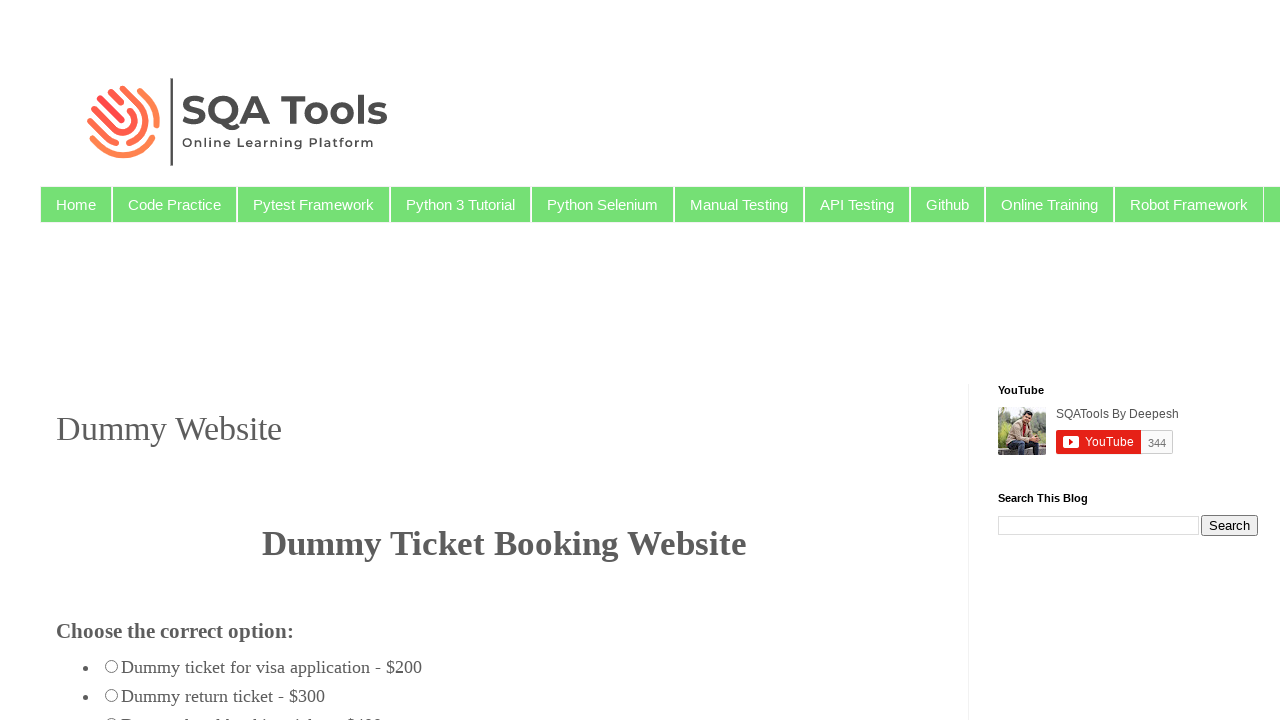

Clicked radio button at (112, 666) on xpath=//div[@align='left']//ul//input[@type='radio'] >> nth=0
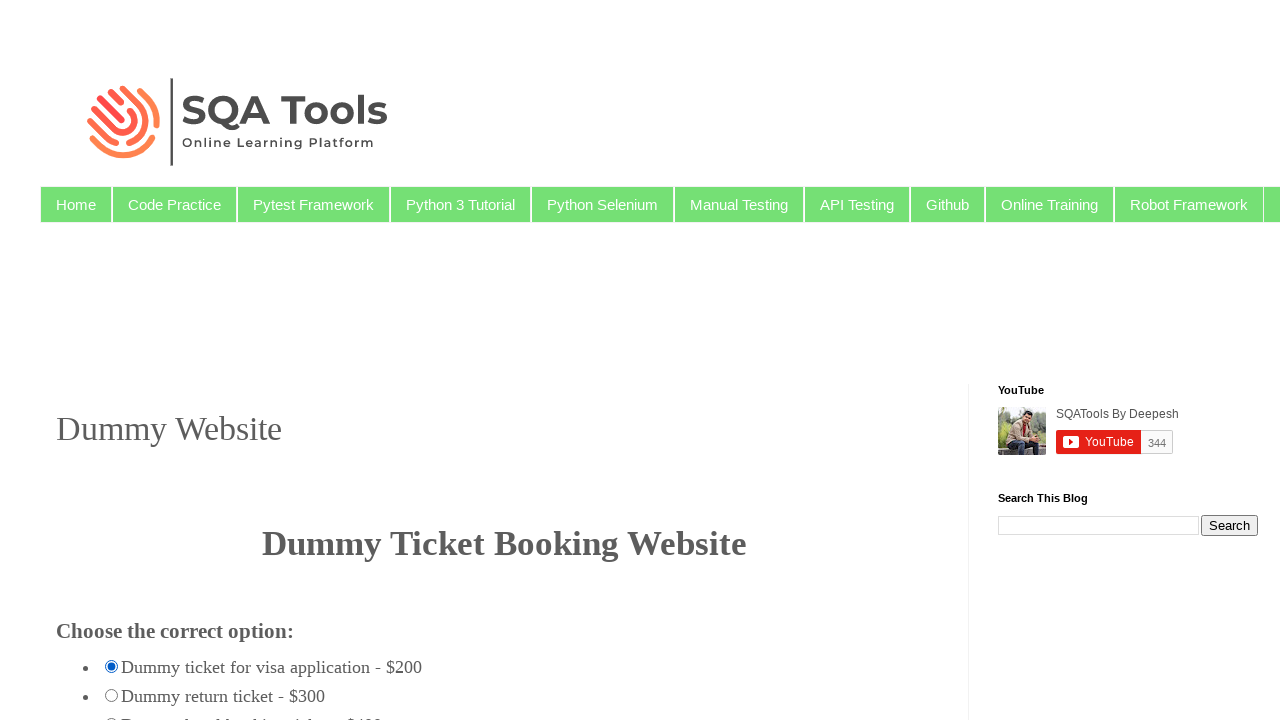

Verified radio button is now selected: True
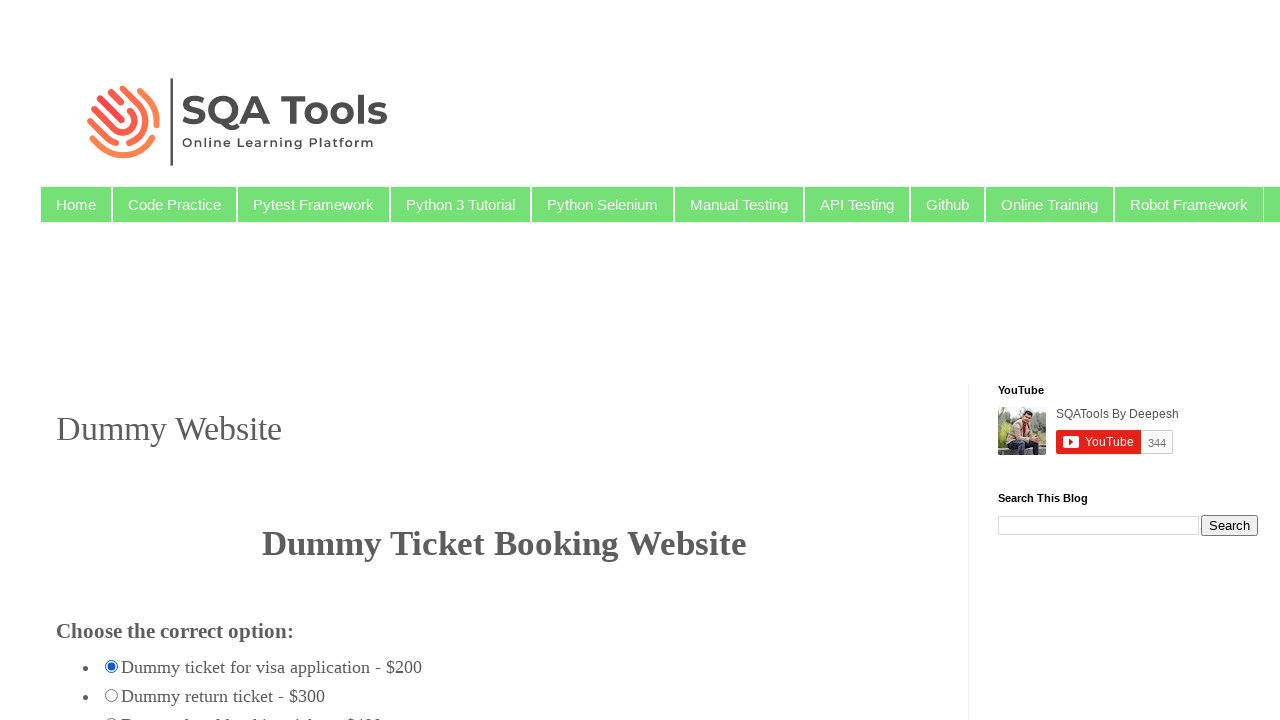

Checked initial radio button state: False
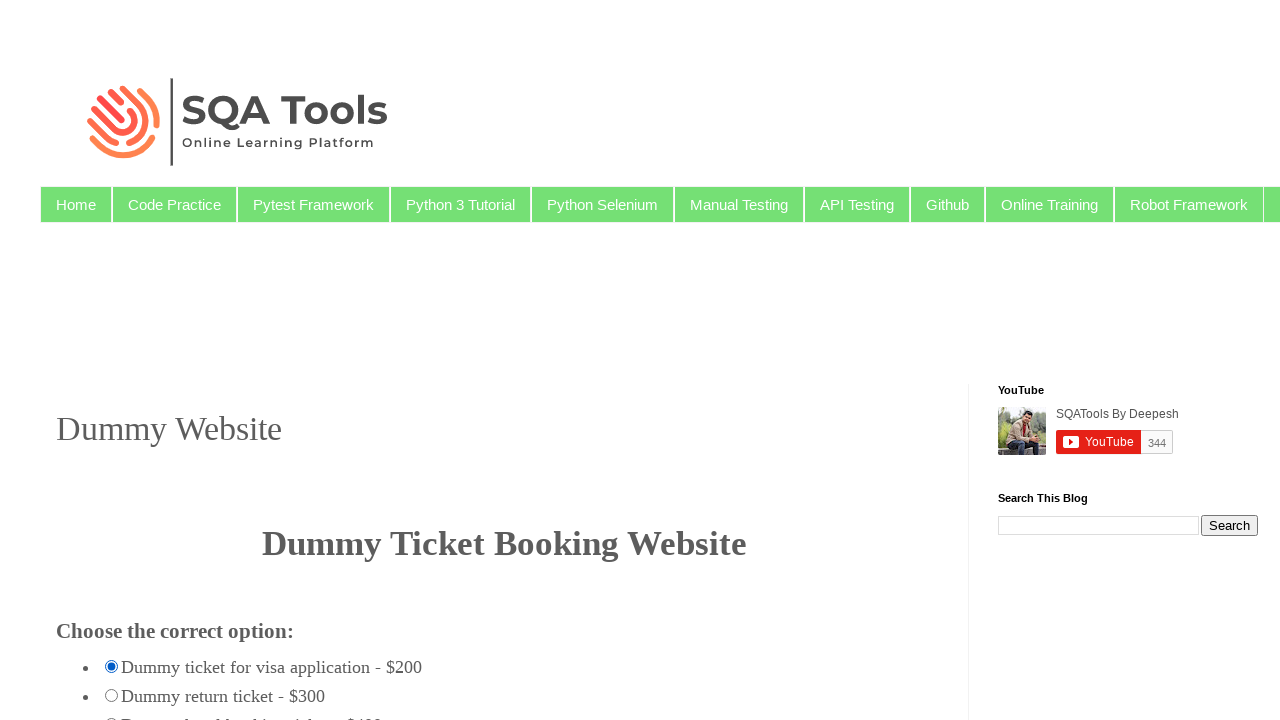

Clicked radio button at (112, 695) on xpath=//div[@align='left']//ul//input[@type='radio'] >> nth=1
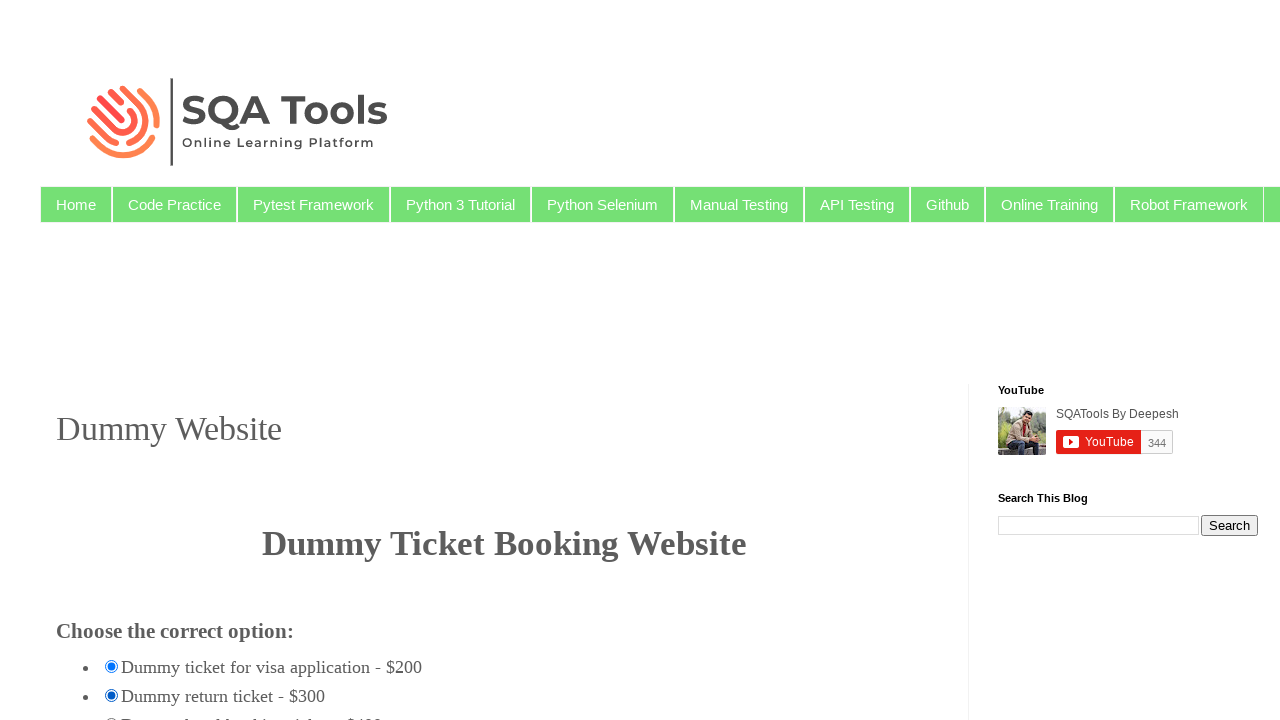

Verified radio button is now selected: True
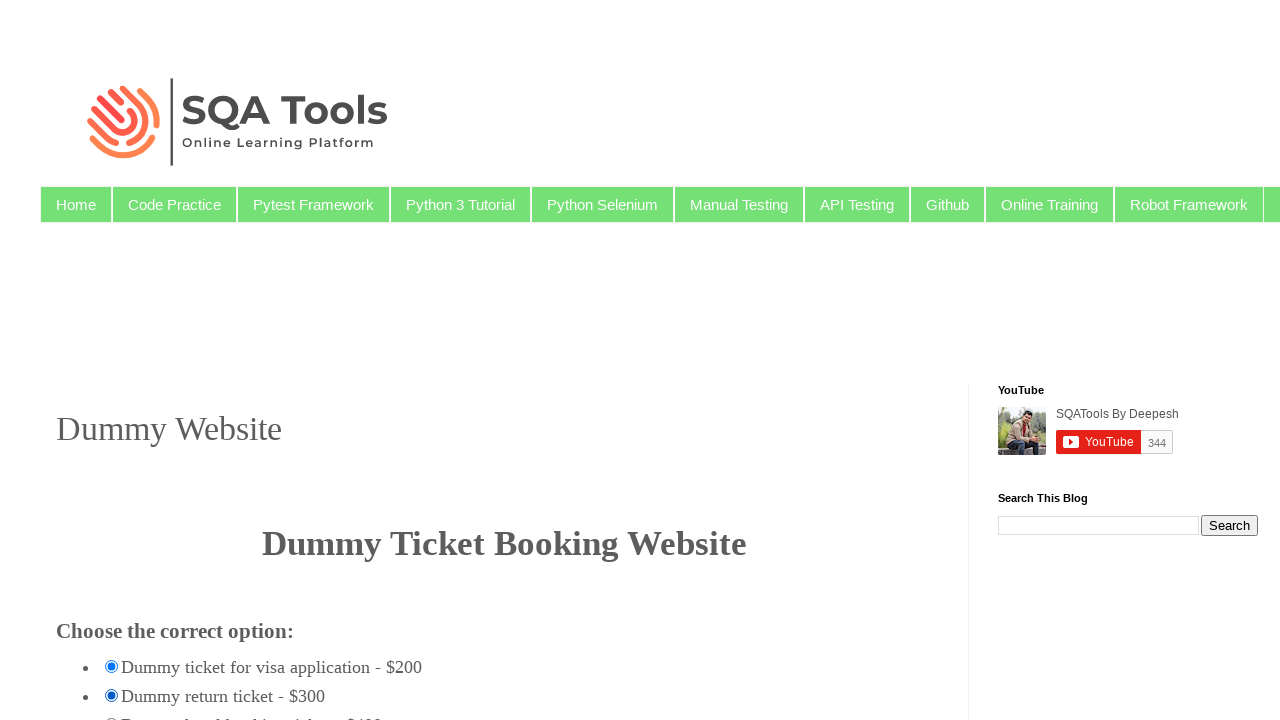

Checked initial radio button state: False
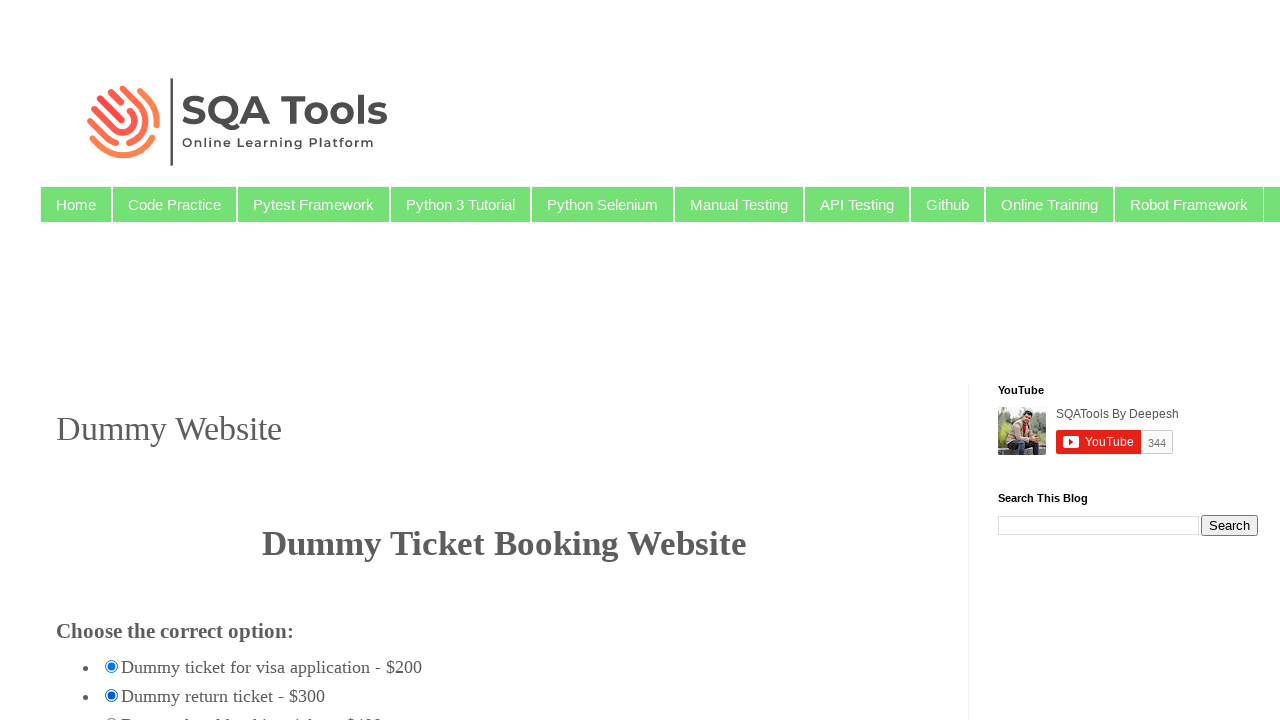

Clicked radio button at (112, 714) on xpath=//div[@align='left']//ul//input[@type='radio'] >> nth=2
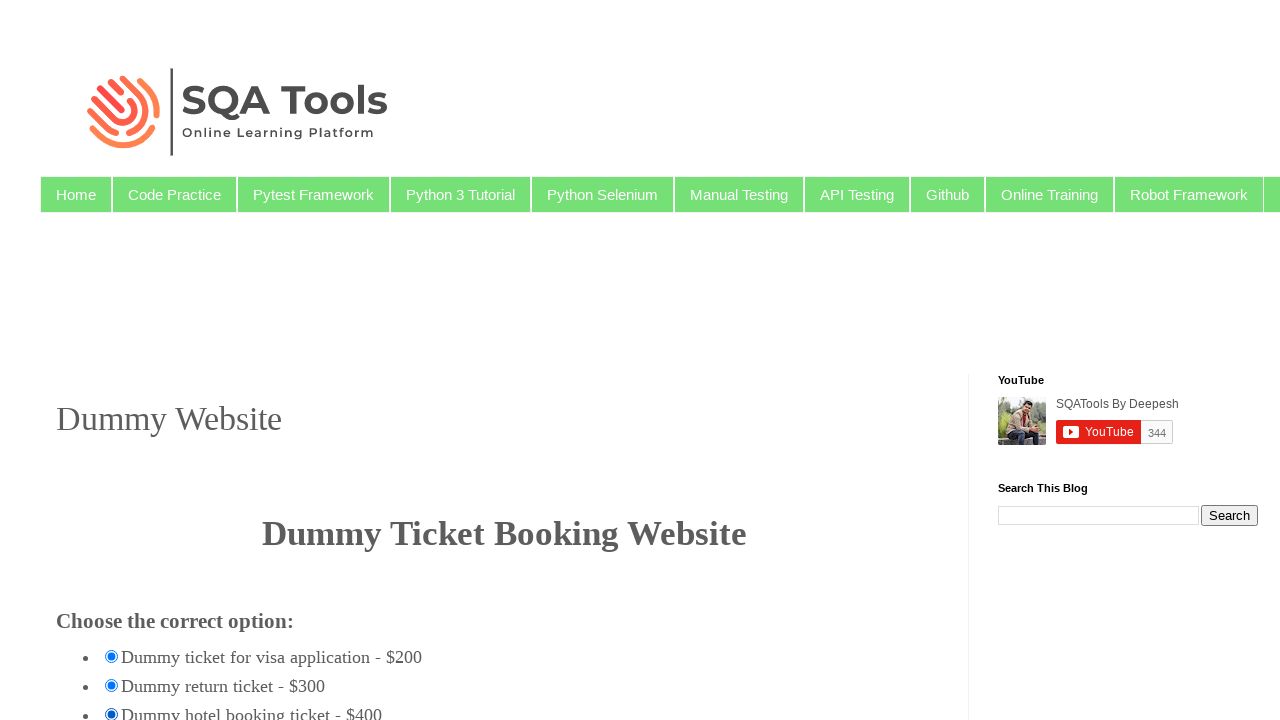

Verified radio button is now selected: True
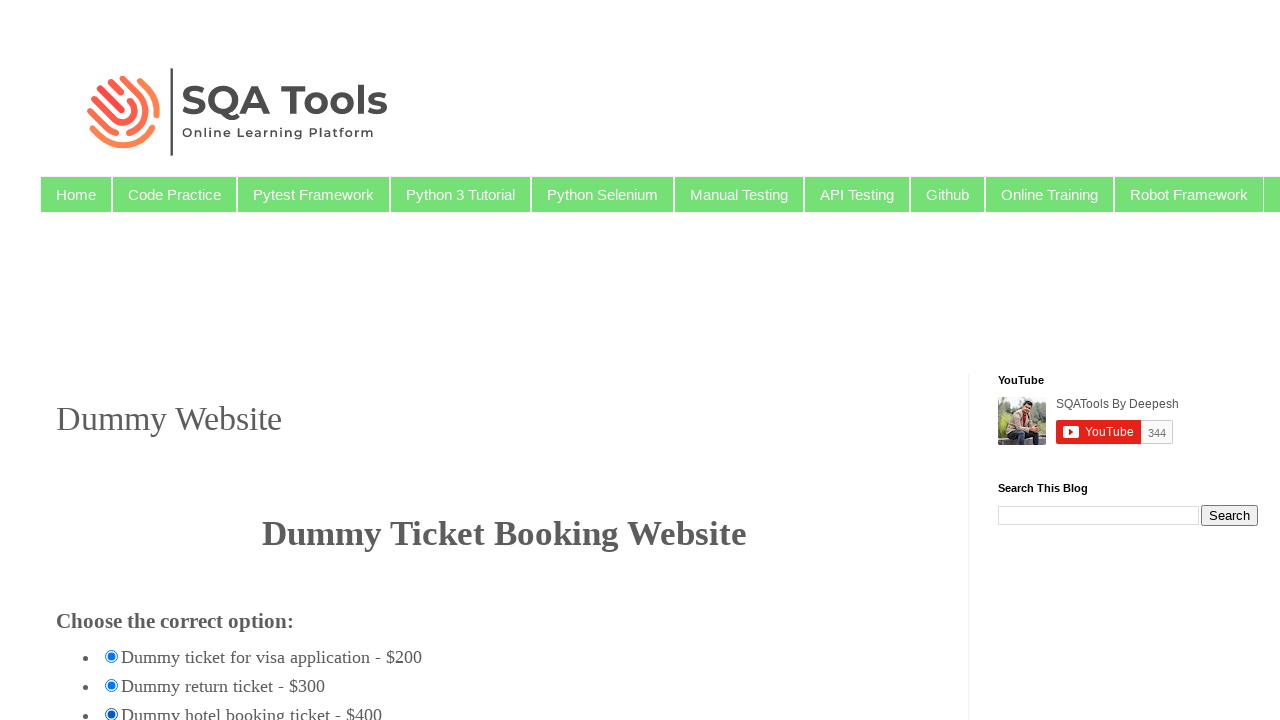

Checked initial radio button state: False
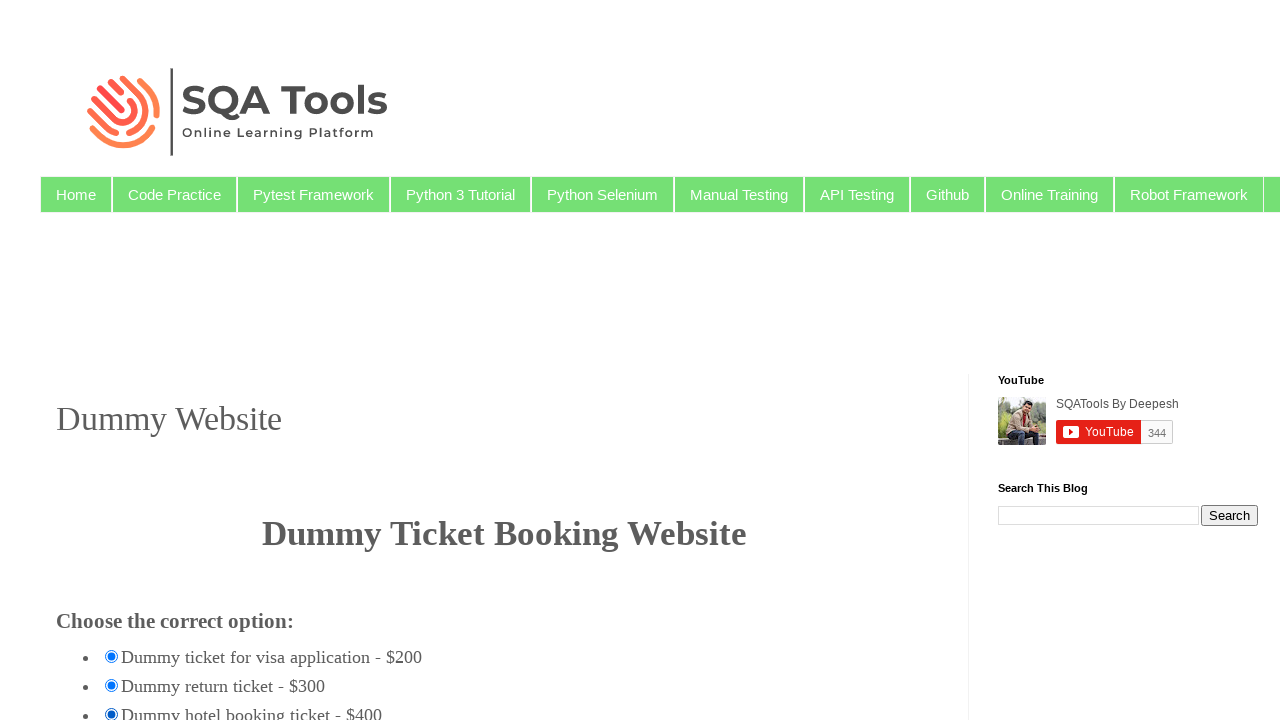

Clicked radio button at (112, 360) on xpath=//div[@align='left']//ul//input[@type='radio'] >> nth=3
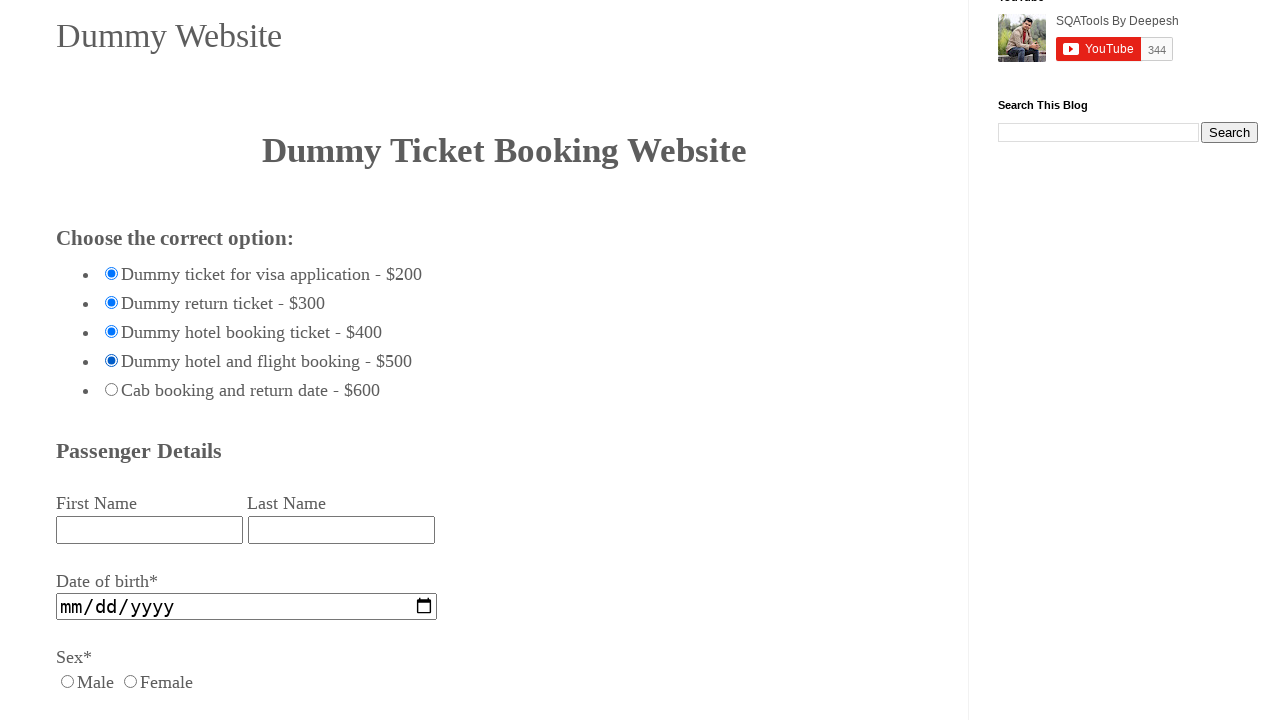

Verified radio button is now selected: True
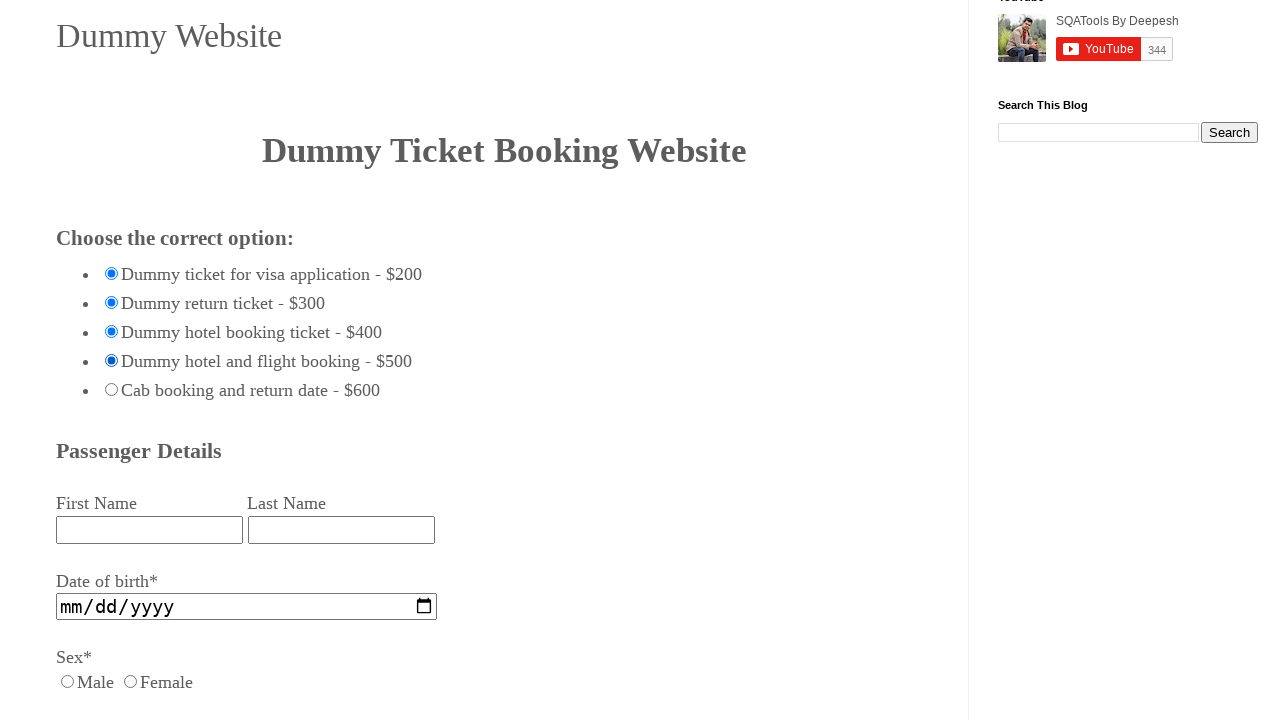

Checked initial radio button state: False
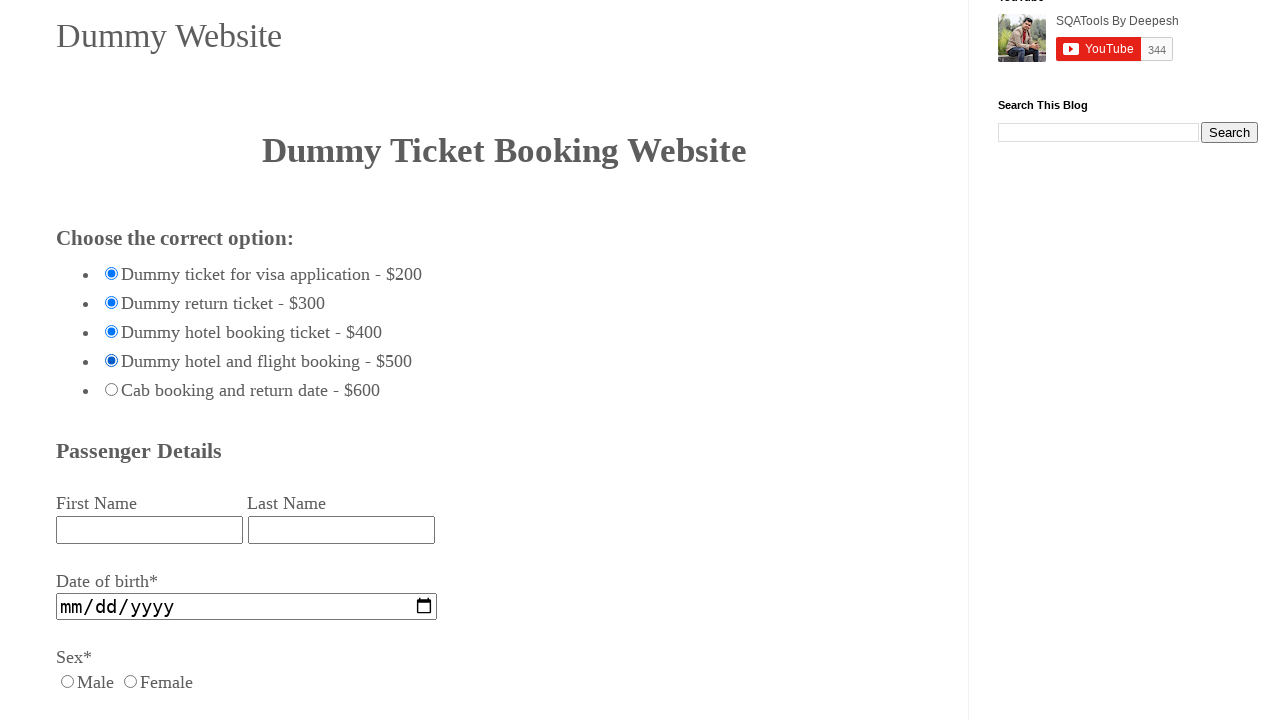

Clicked radio button at (112, 389) on xpath=//div[@align='left']//ul//input[@type='radio'] >> nth=4
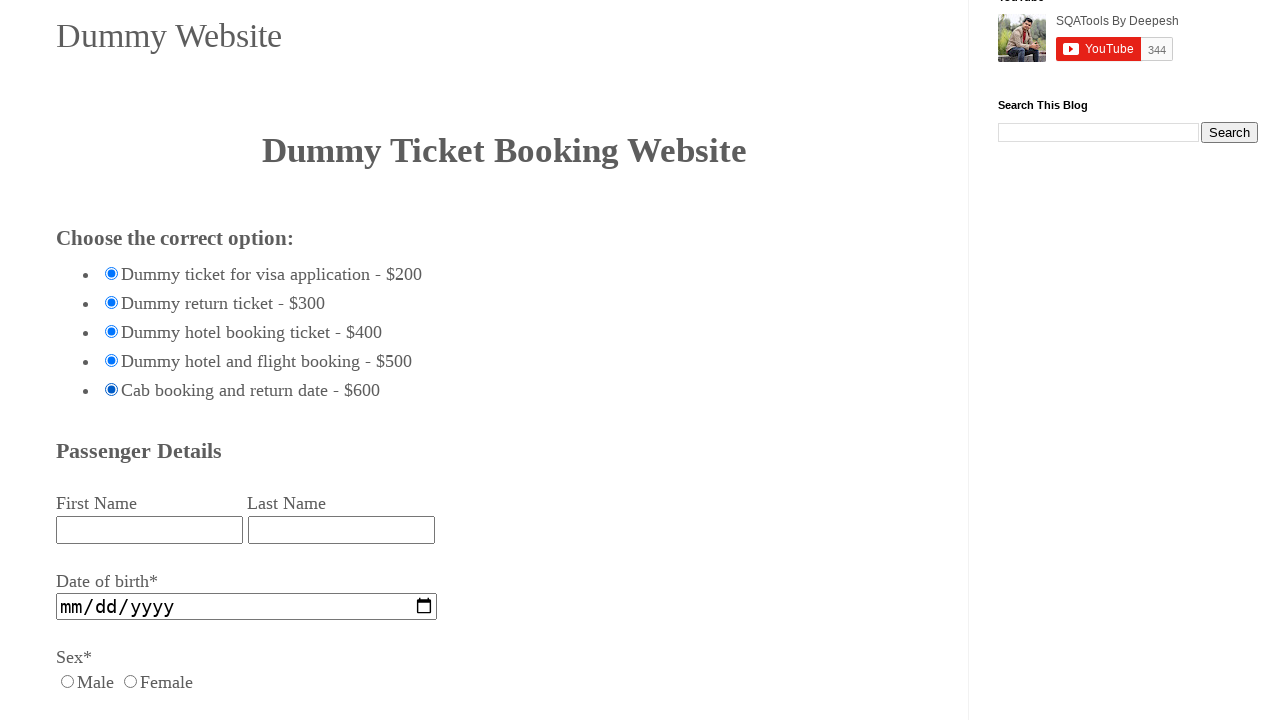

Verified radio button is now selected: True
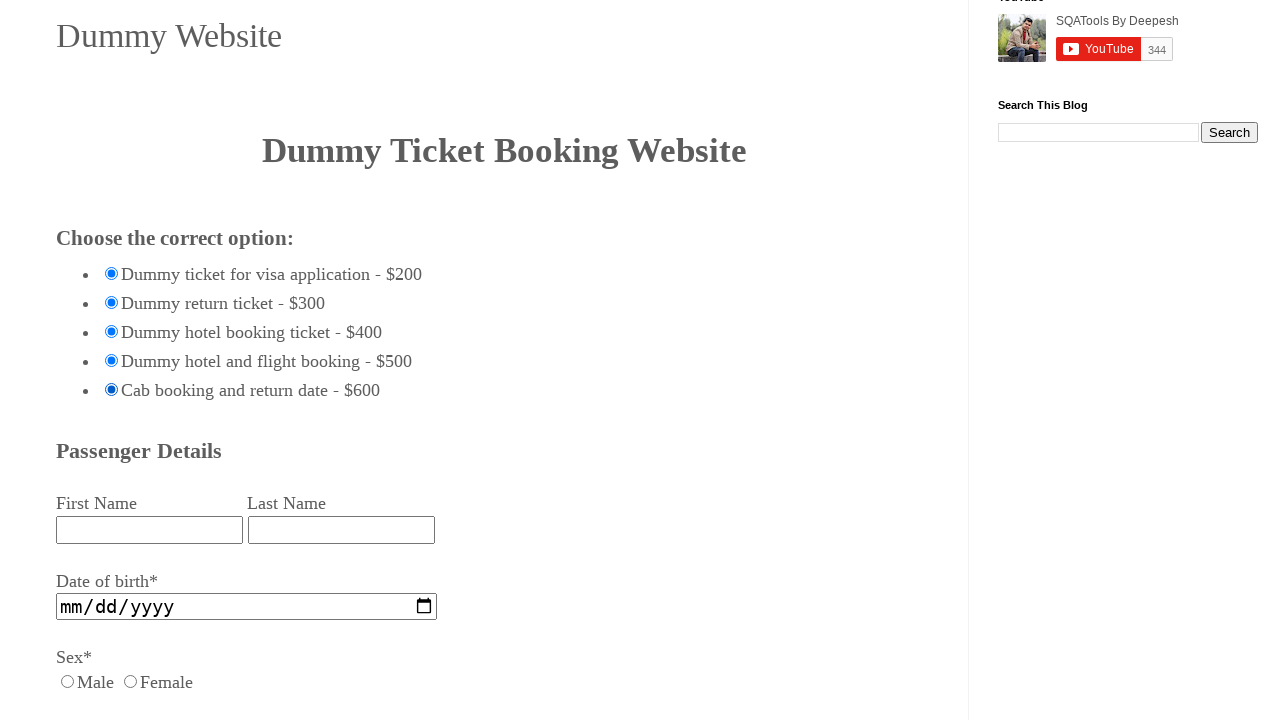

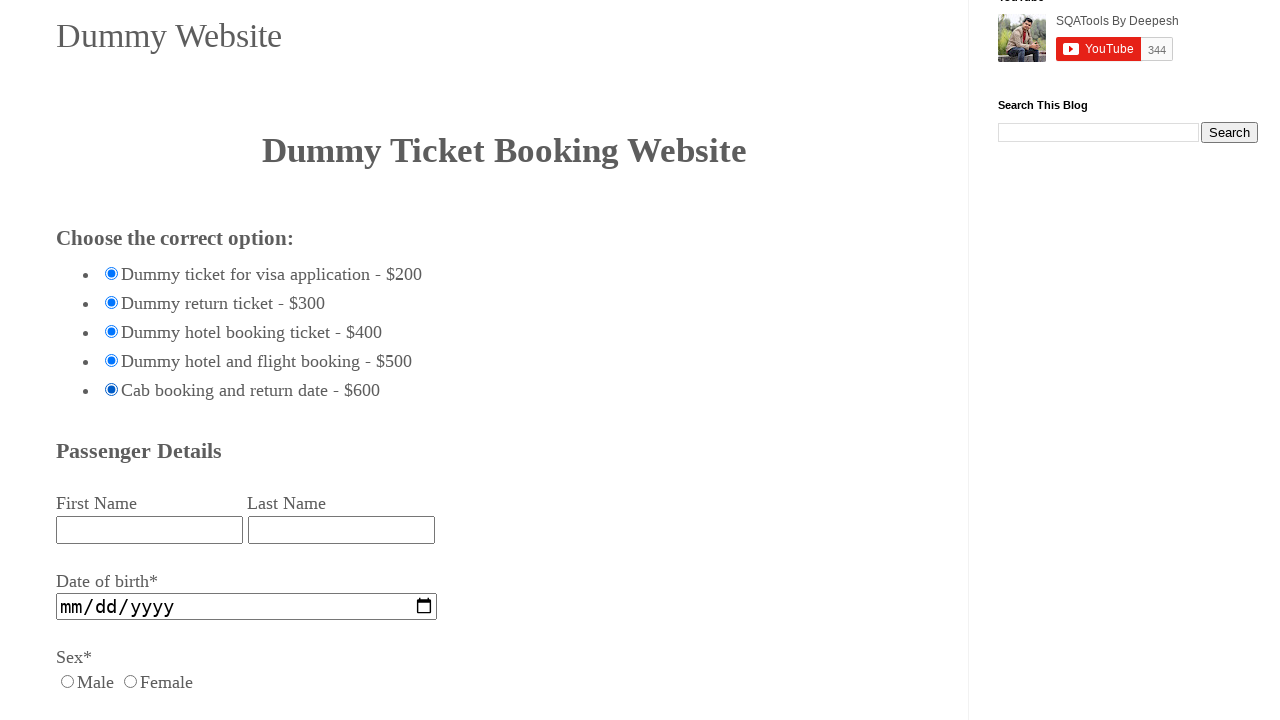